Tests the select menu dropdown on the web form by cycling through all options and verifying their values

Starting URL: https://formy-project.herokuapp.com/

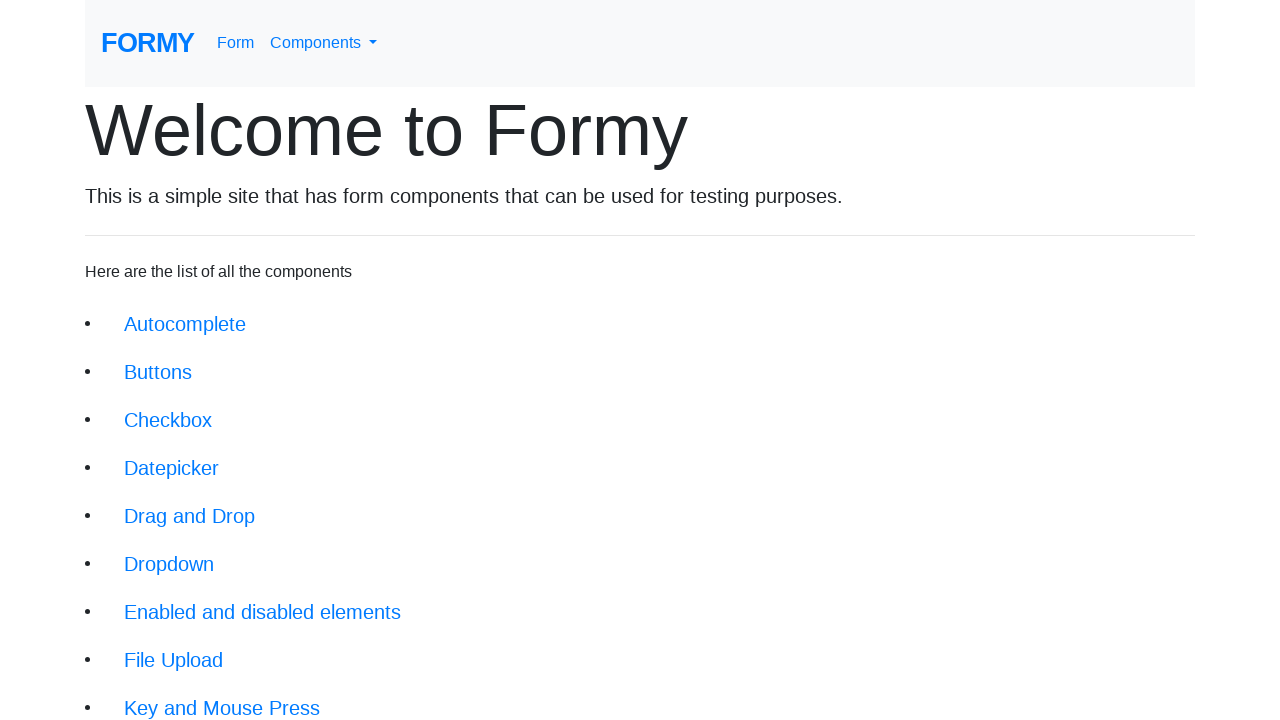

Clicked on Complete Web Form link at (216, 696) on xpath=//div[@class='jumbotron-fluid']//a[text()='Complete Web Form']
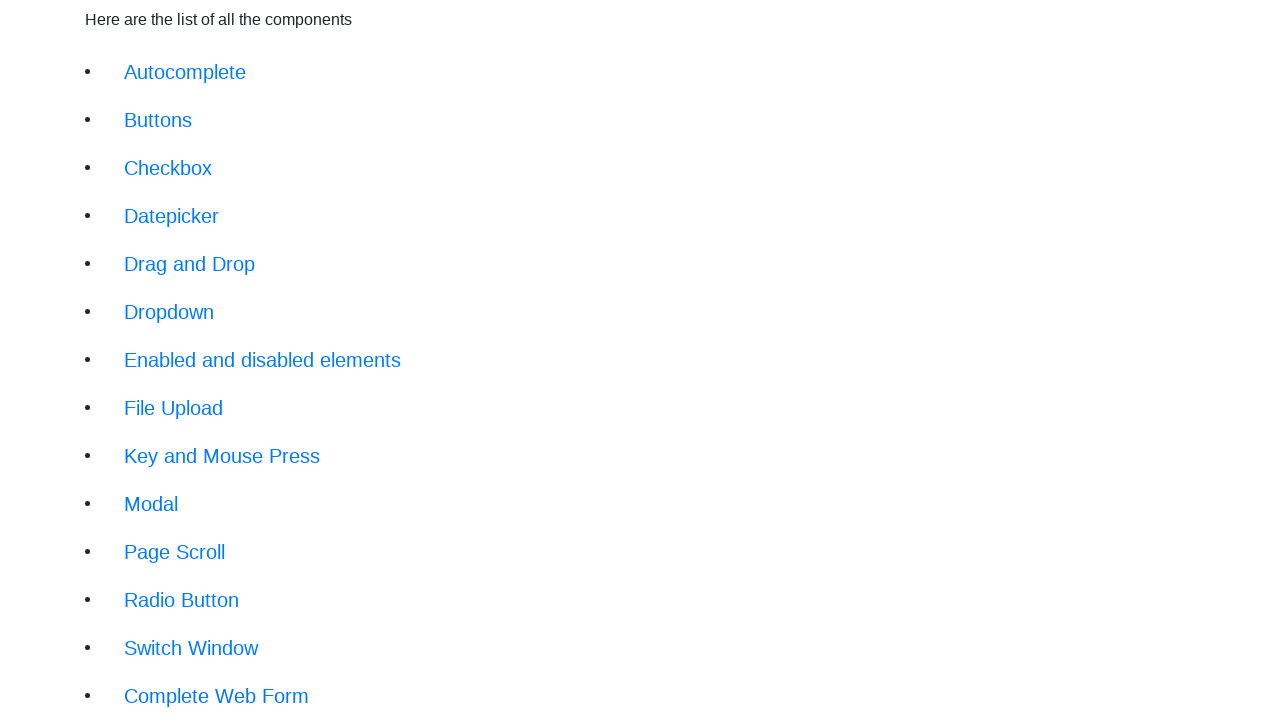

Select menu element became visible
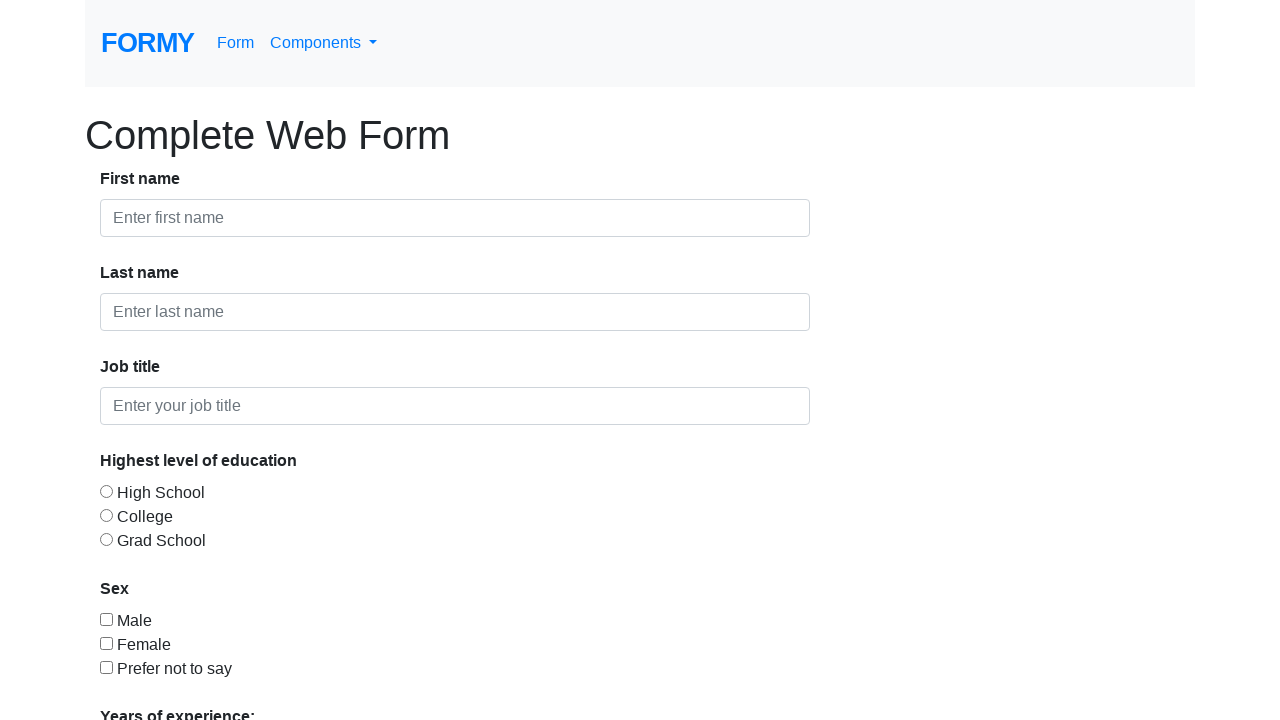

Selected 'Select an option' from dropdown on #select-menu
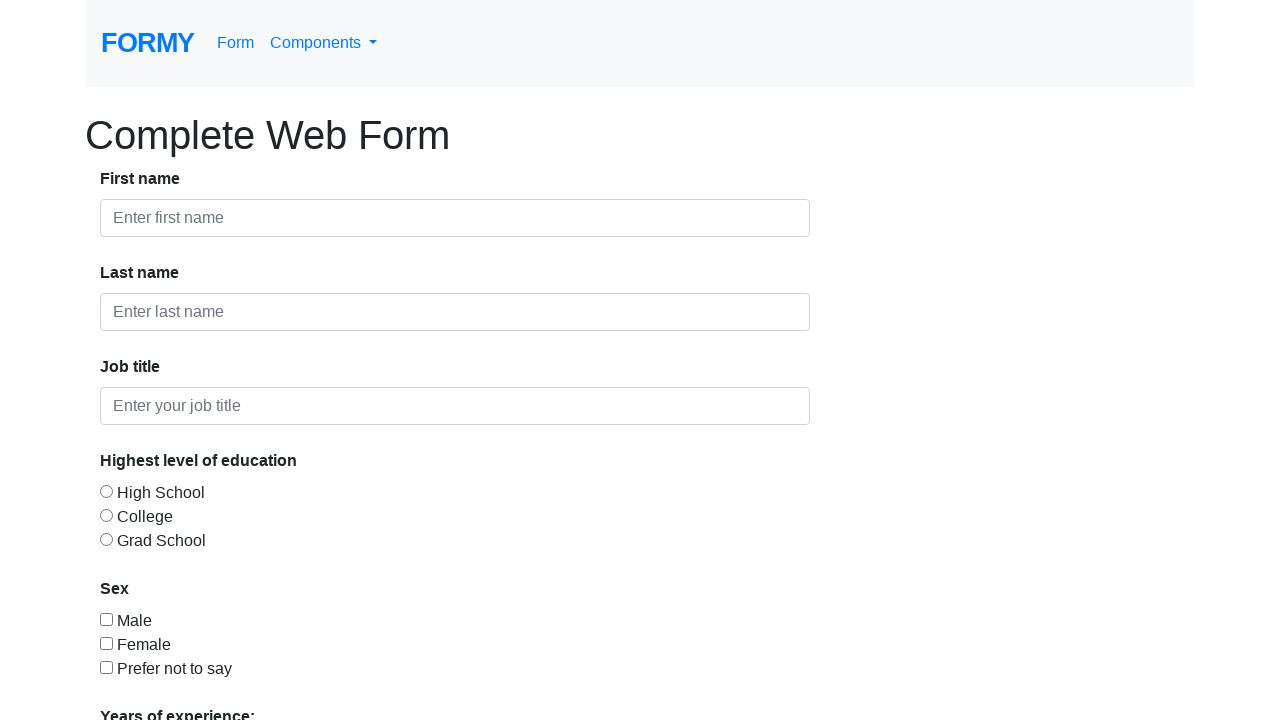

Selected '0-1' option from dropdown on #select-menu
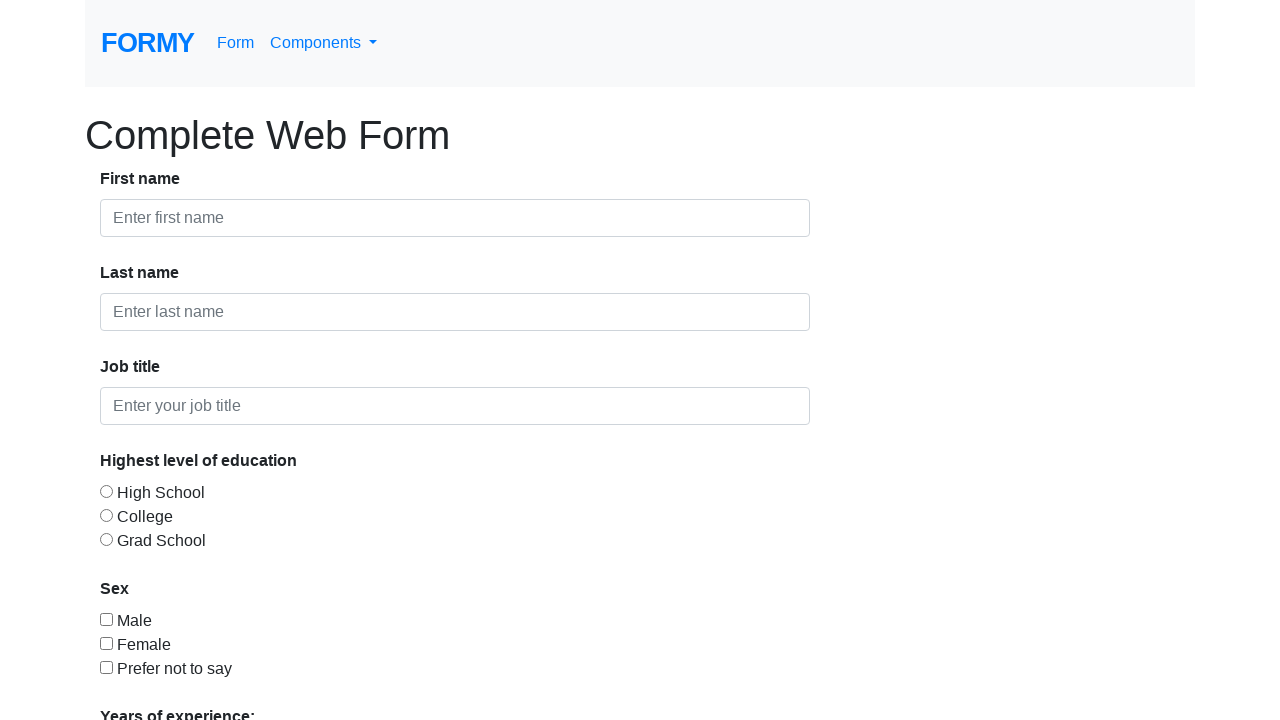

Selected '2-4' option from dropdown on #select-menu
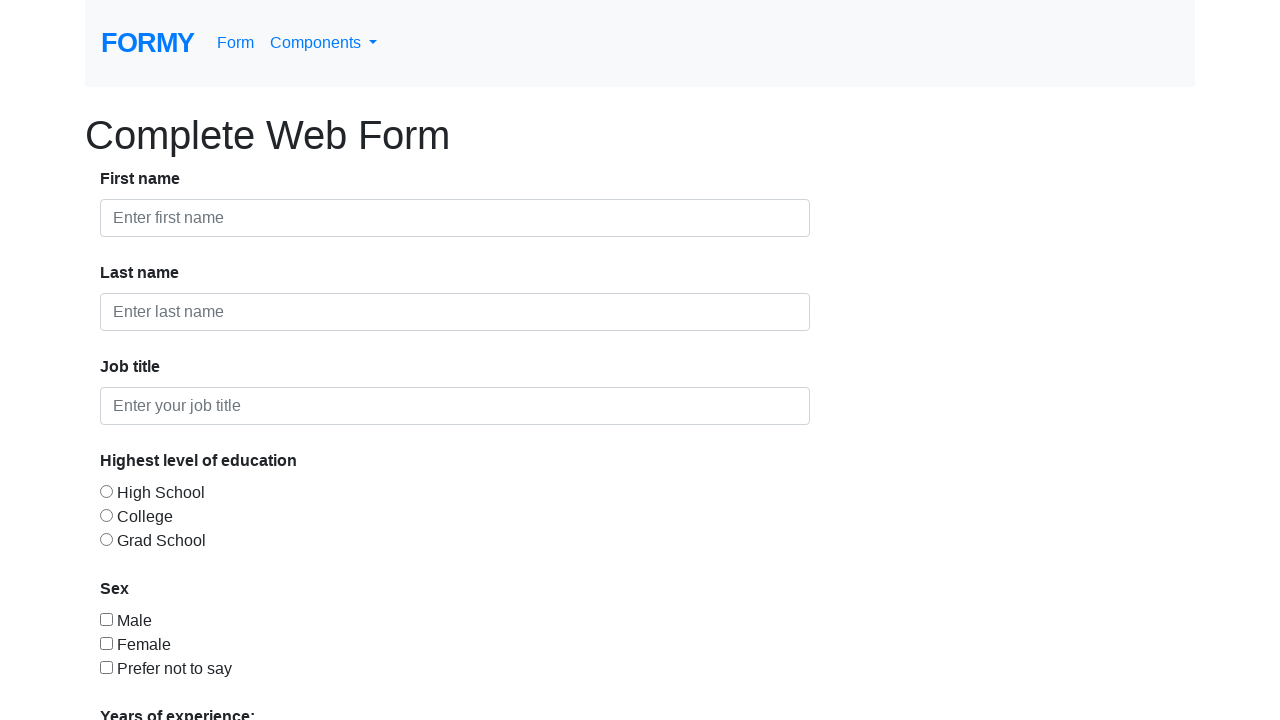

Selected '5-9' option from dropdown on #select-menu
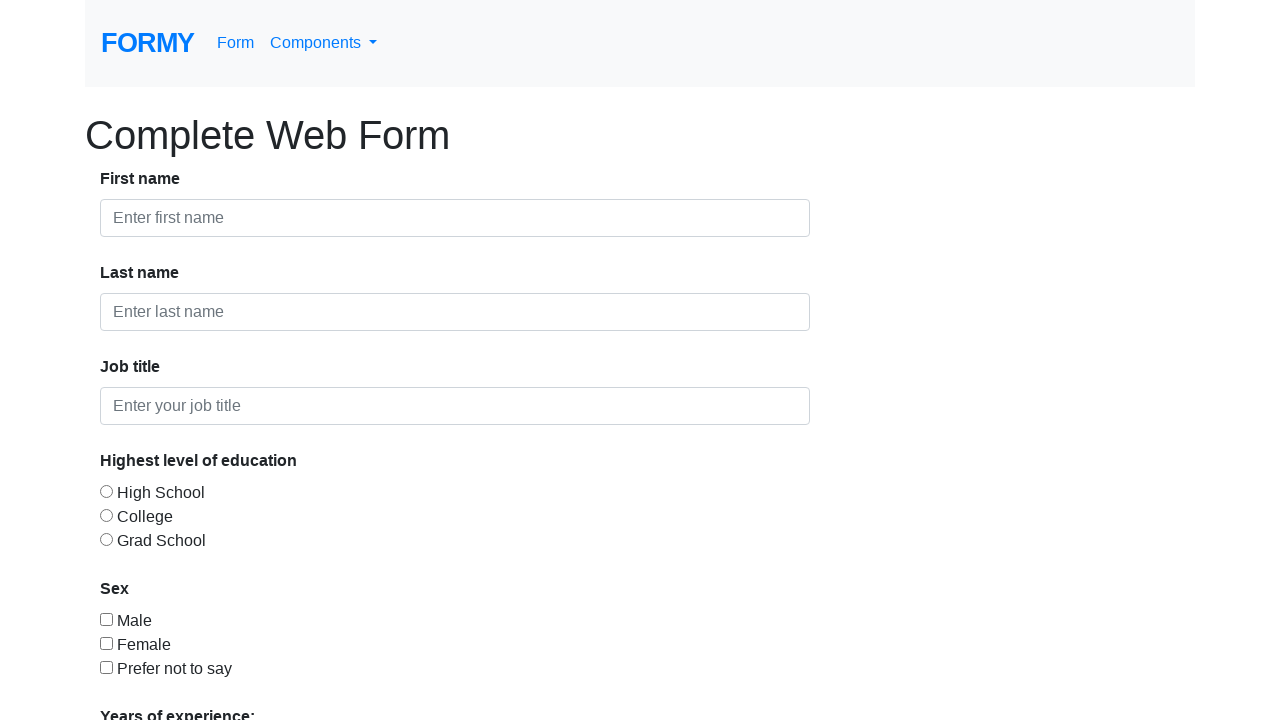

Selected '10+' option from dropdown on #select-menu
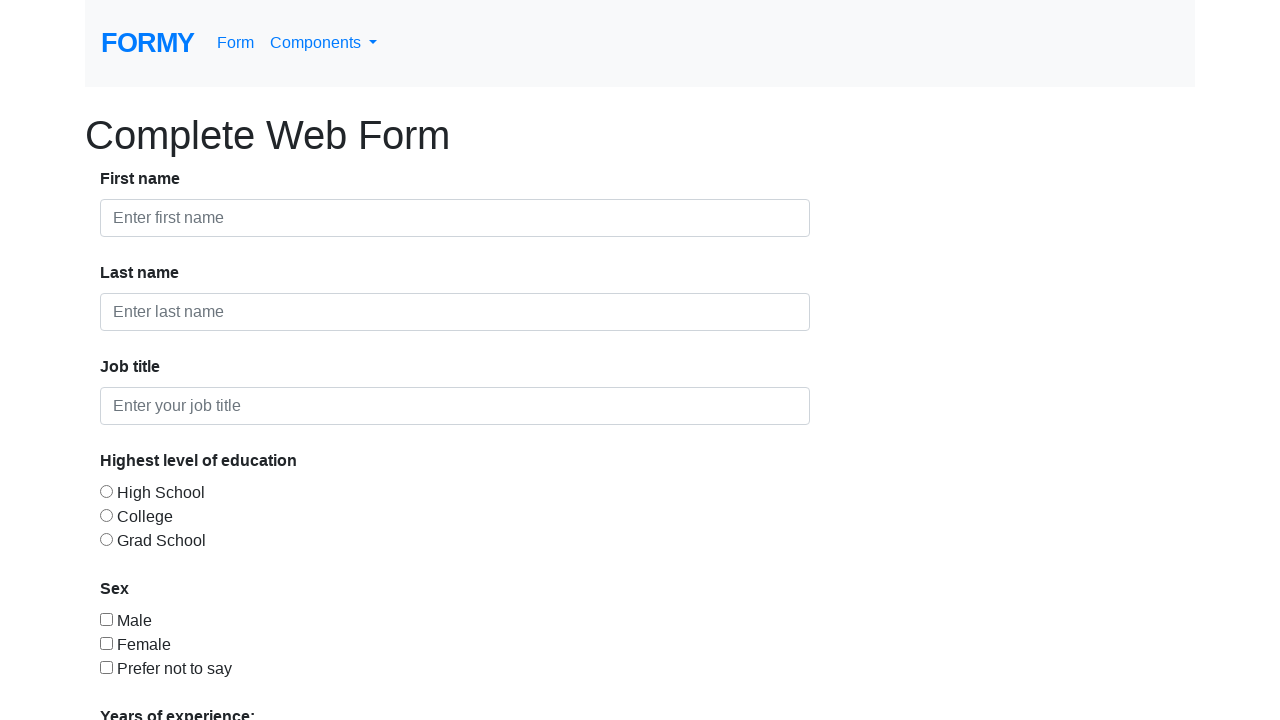

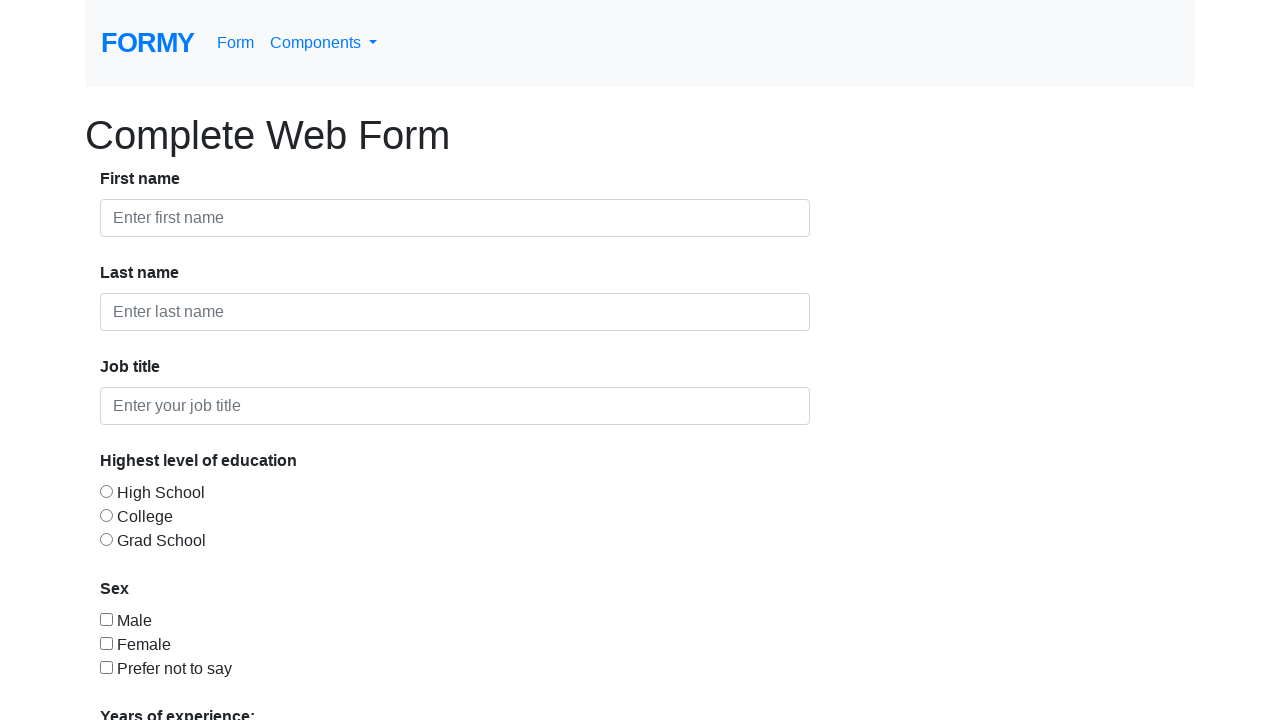